Tests checkbox handling functionality by selecting first 3 checkboxes, then unselecting all selected checkboxes

Starting URL: https://testautomationpractice.blogspot.com/

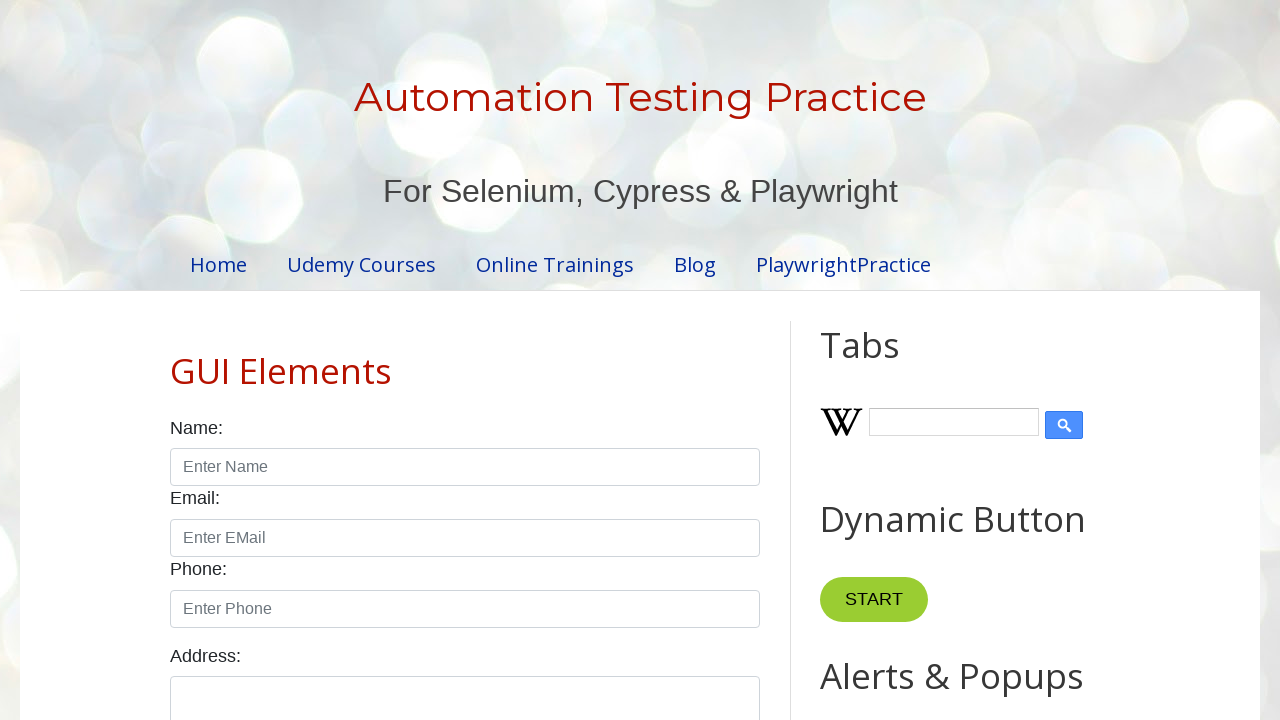

Located all checkboxes with form-check-input class
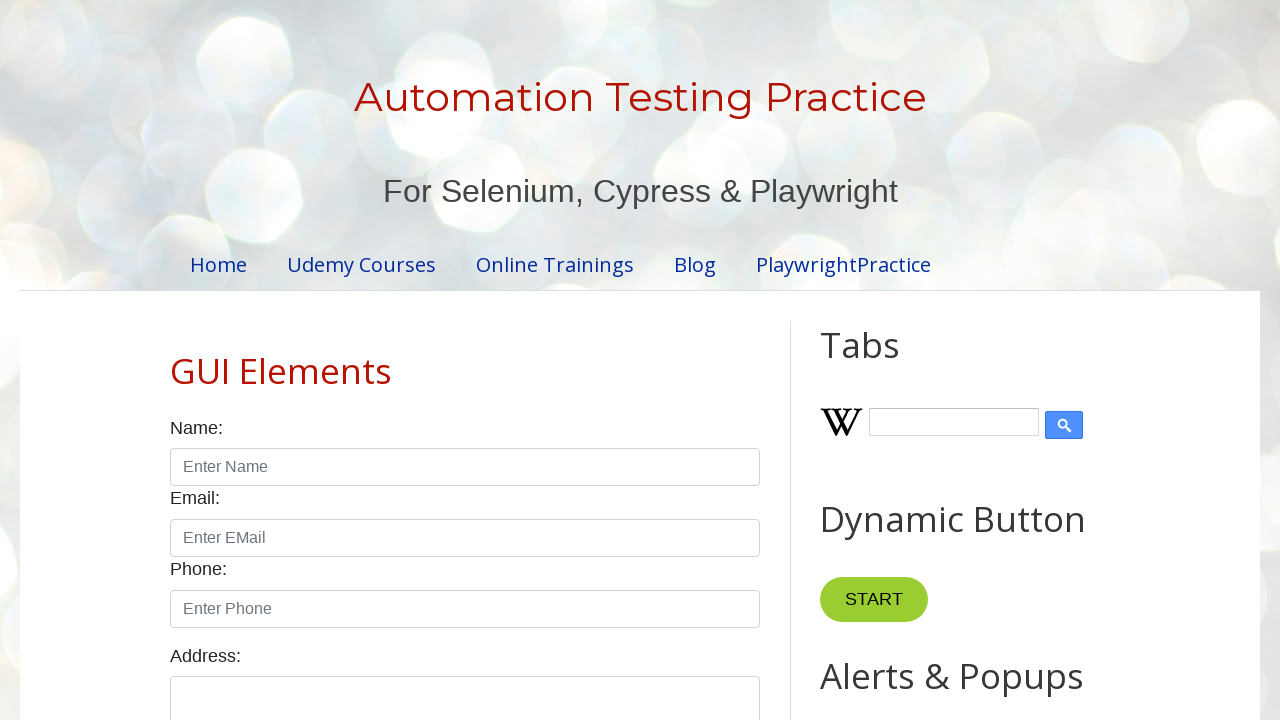

Clicked checkbox 1 to select it at (176, 360) on input.form-check-input[type='checkbox'] >> nth=0
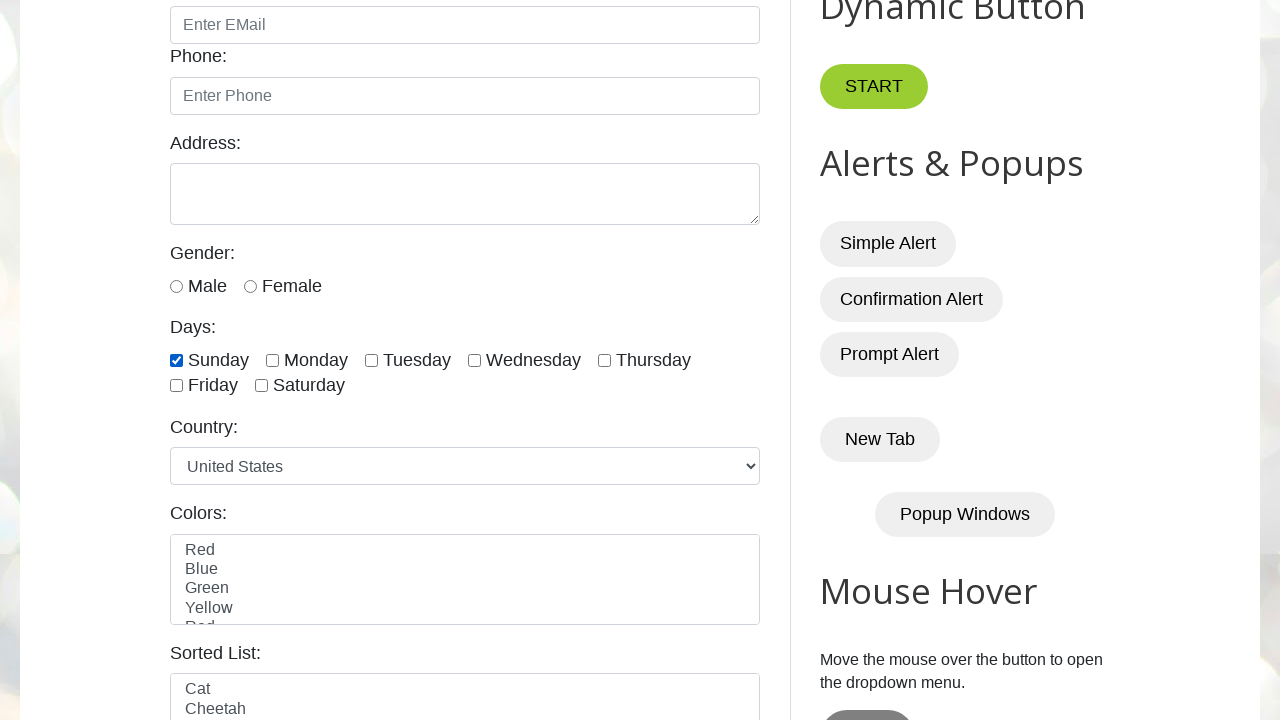

Clicked checkbox 2 to select it at (272, 360) on input.form-check-input[type='checkbox'] >> nth=1
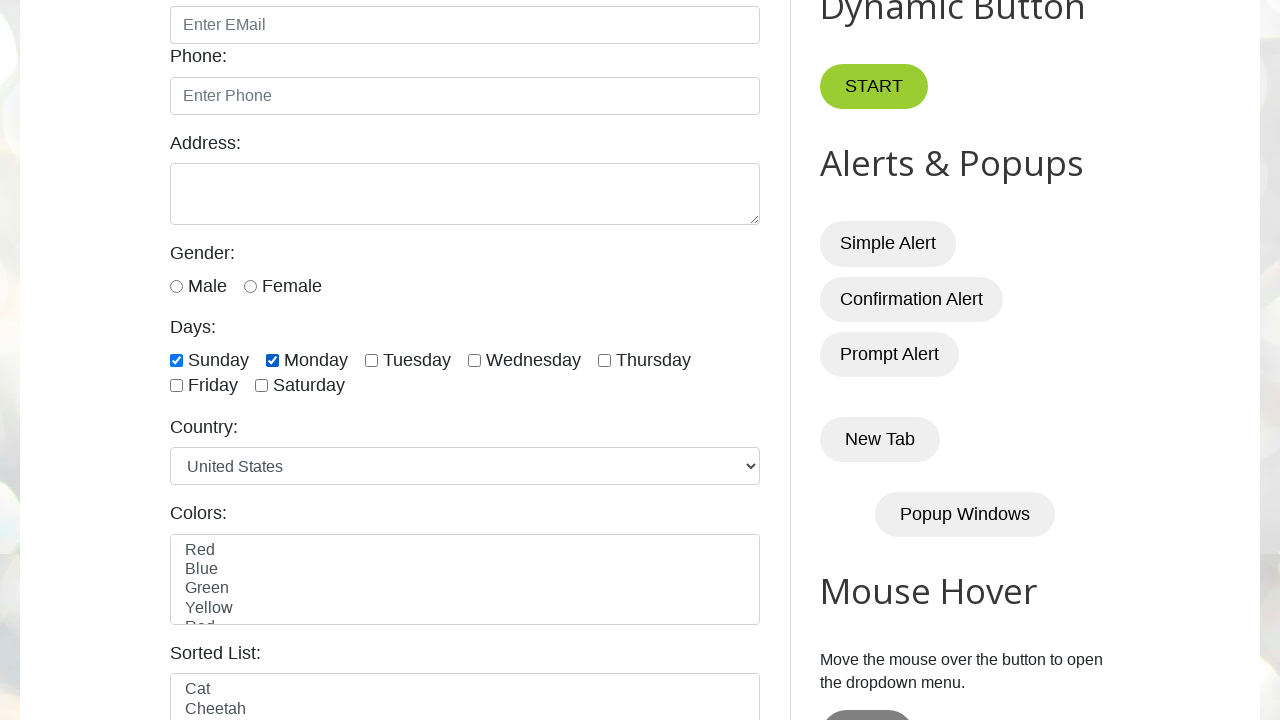

Clicked checkbox 3 to select it at (372, 360) on input.form-check-input[type='checkbox'] >> nth=2
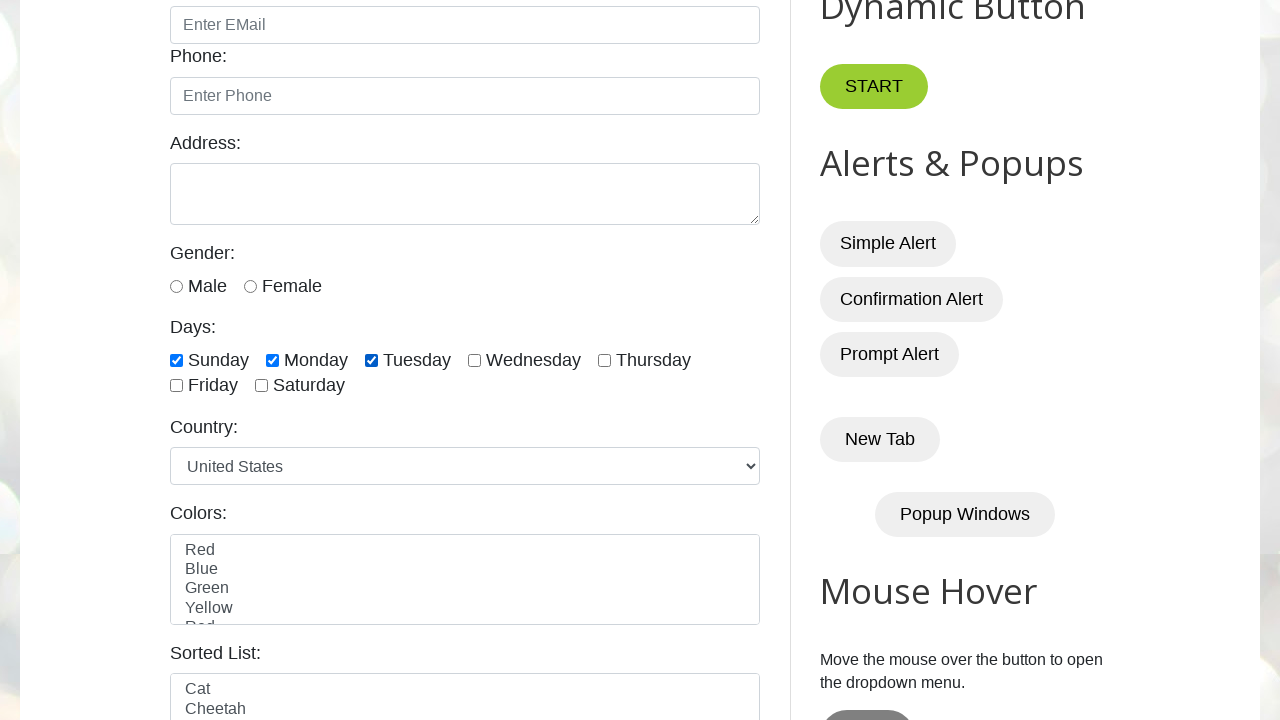

Waited 5 seconds to observe checkbox selection
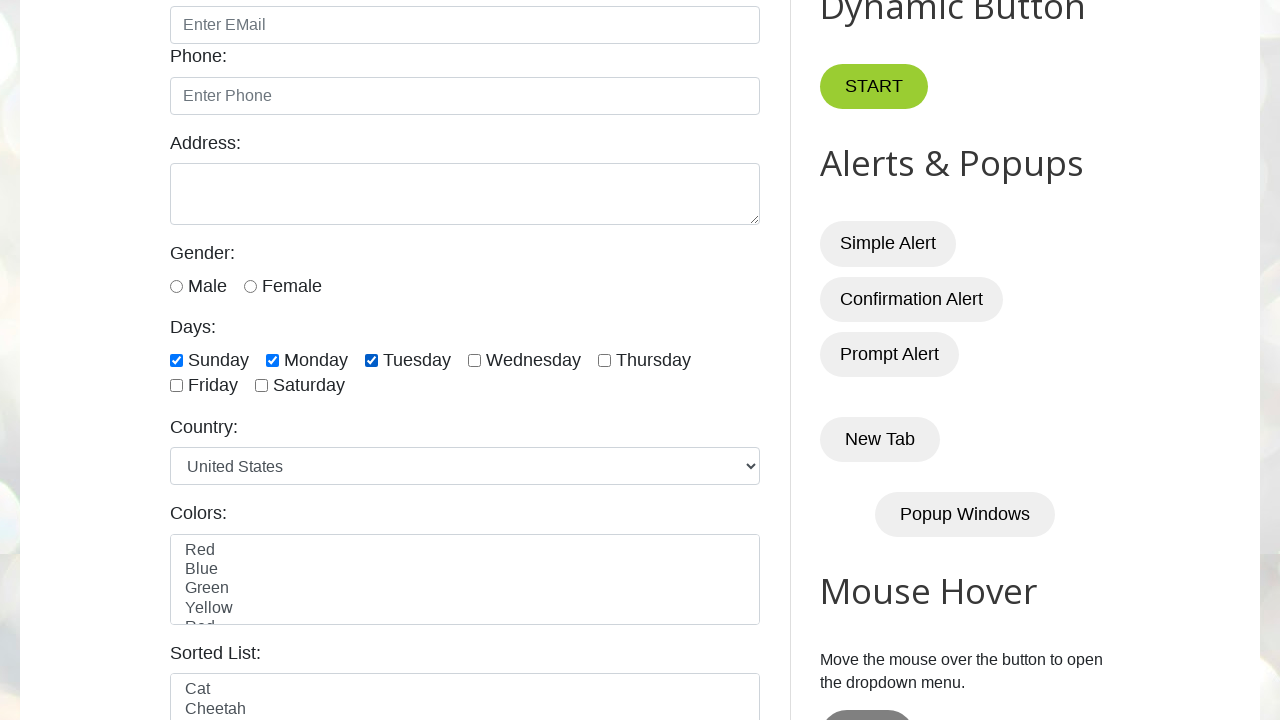

Unselected a checked checkbox at (176, 360) on input.form-check-input[type='checkbox'] >> nth=0
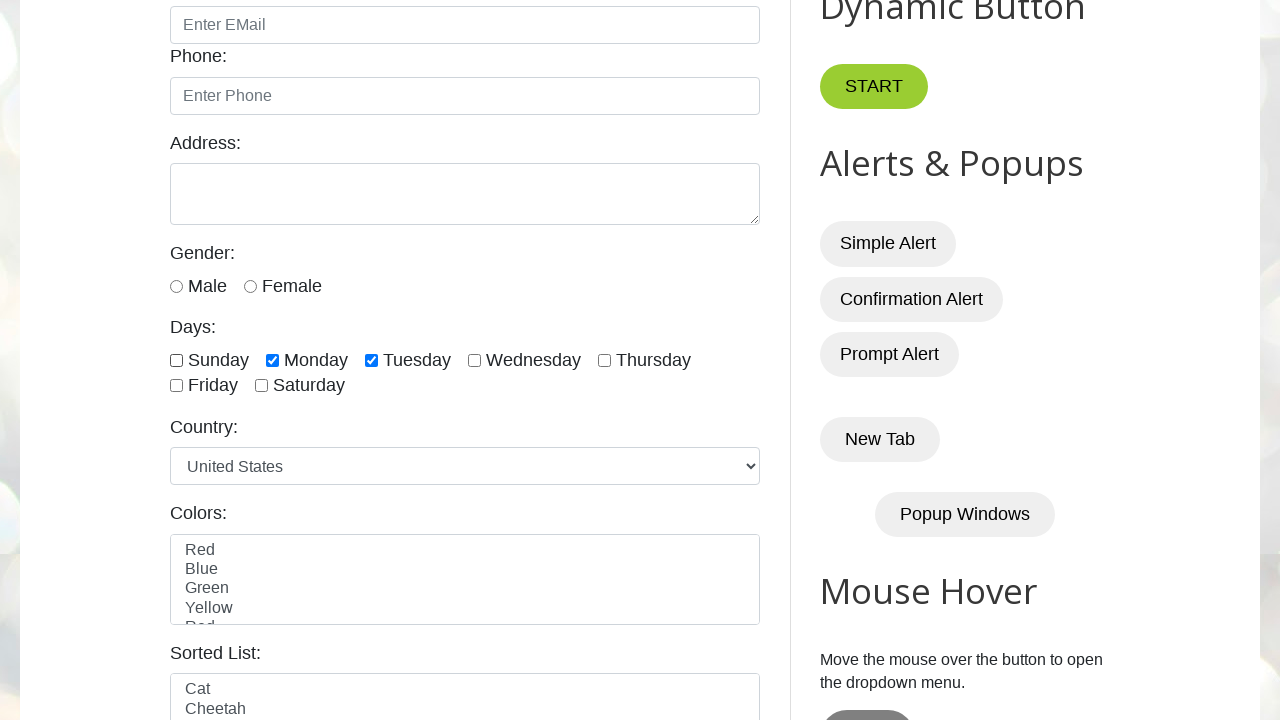

Unselected a checked checkbox at (272, 360) on input.form-check-input[type='checkbox'] >> nth=1
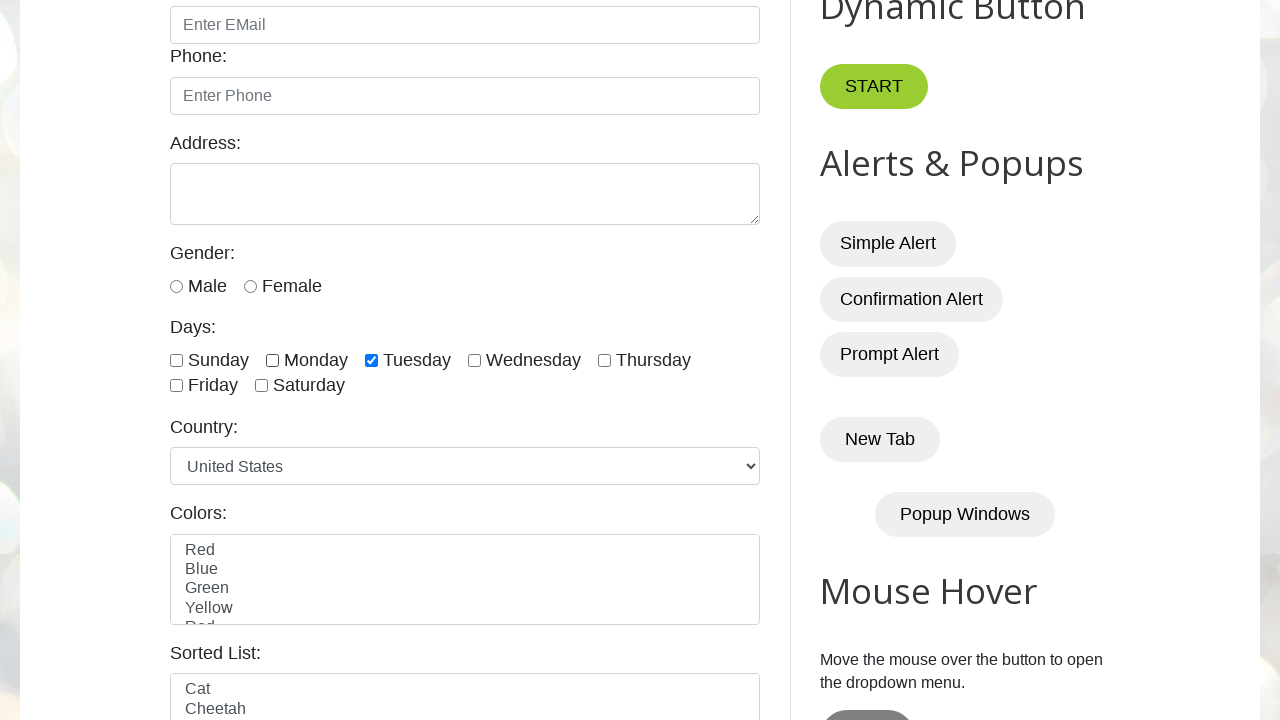

Unselected a checked checkbox at (372, 360) on input.form-check-input[type='checkbox'] >> nth=2
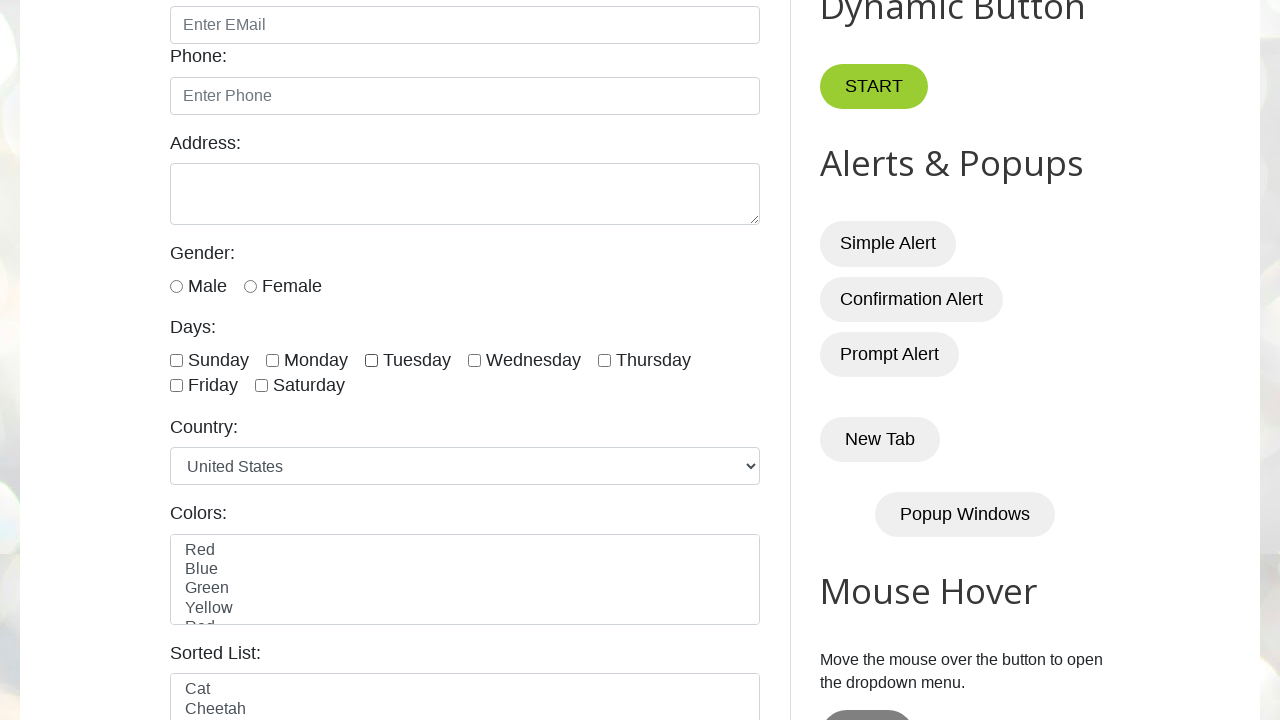

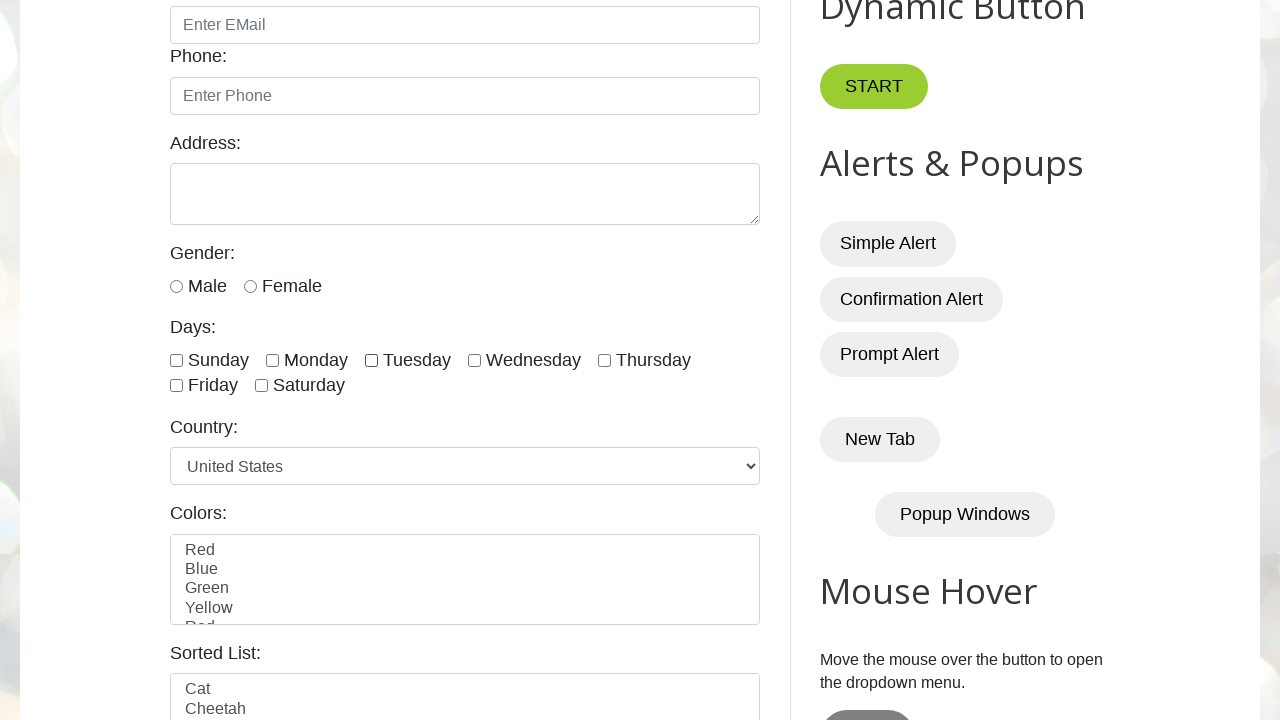